Tests opening a new tab by clicking a link, switching to the new tab, verifying the tab opened, closing it, and switching back to the parent tab

Starting URL: https://rahulshettyacademy.com/AutomationPractice/

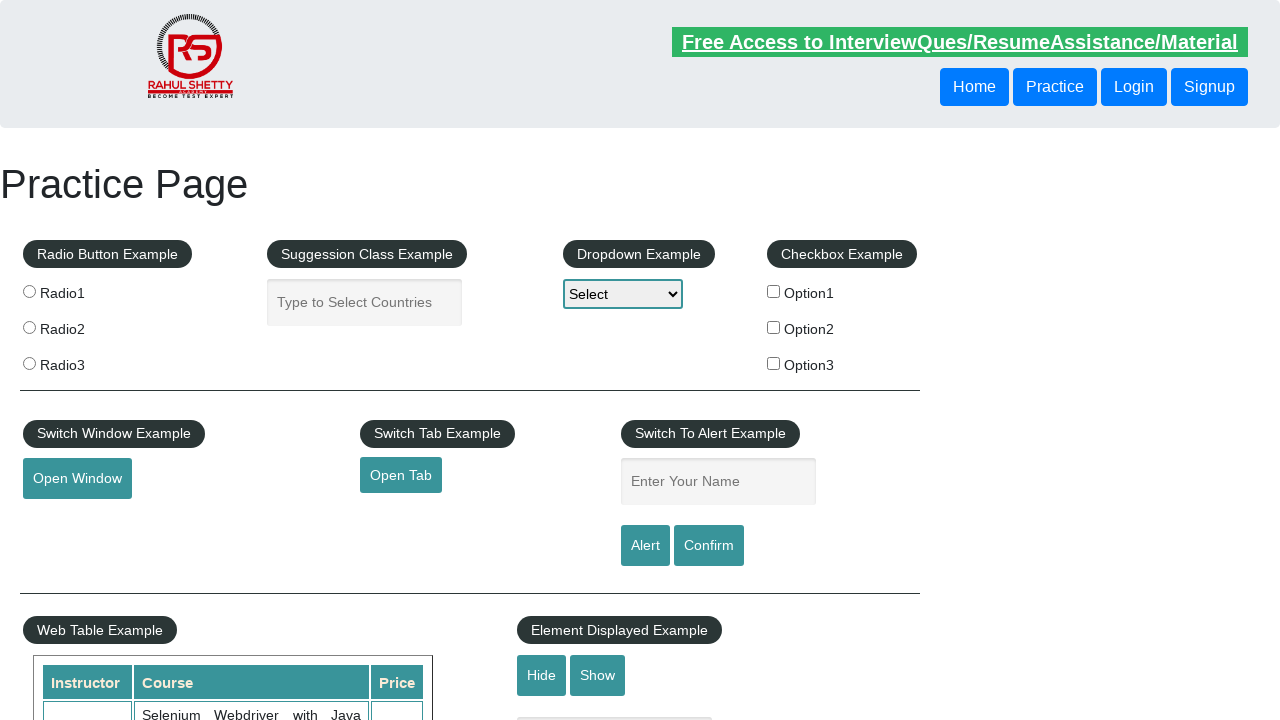

Clicked 'Open Tab' link to open a new tab at (401, 475) on text=Open Tab
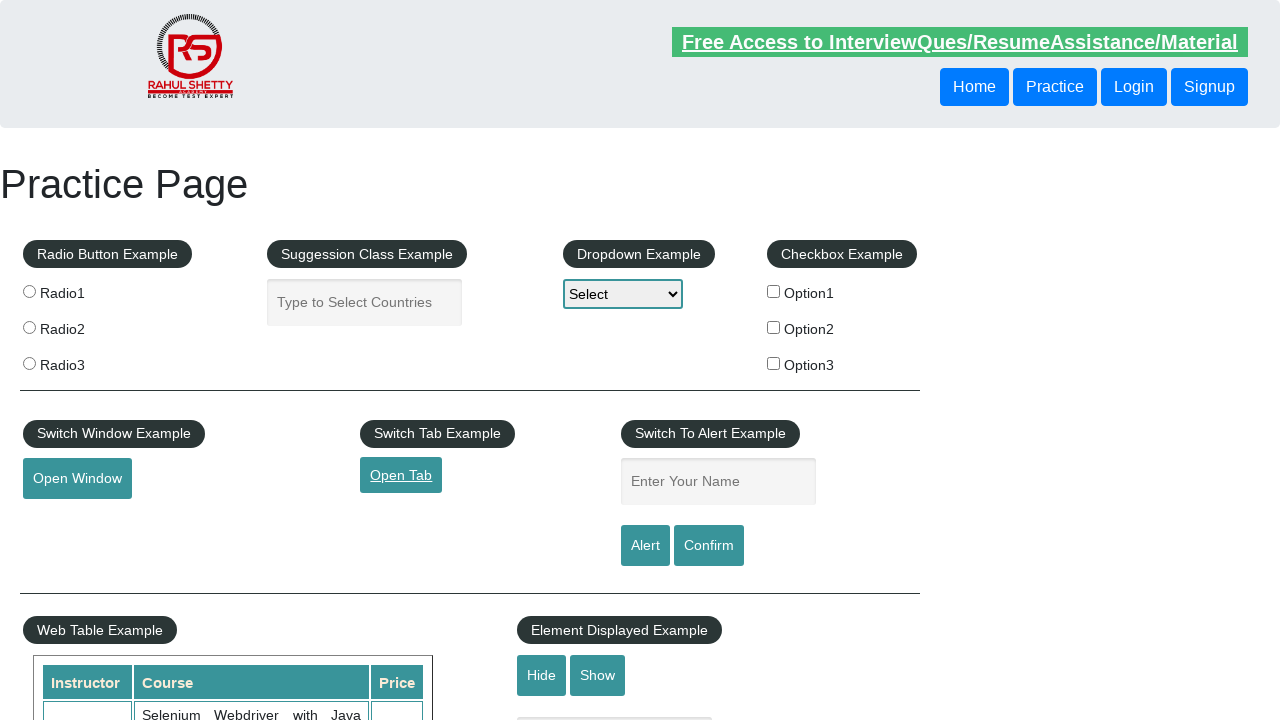

Captured new tab/page object
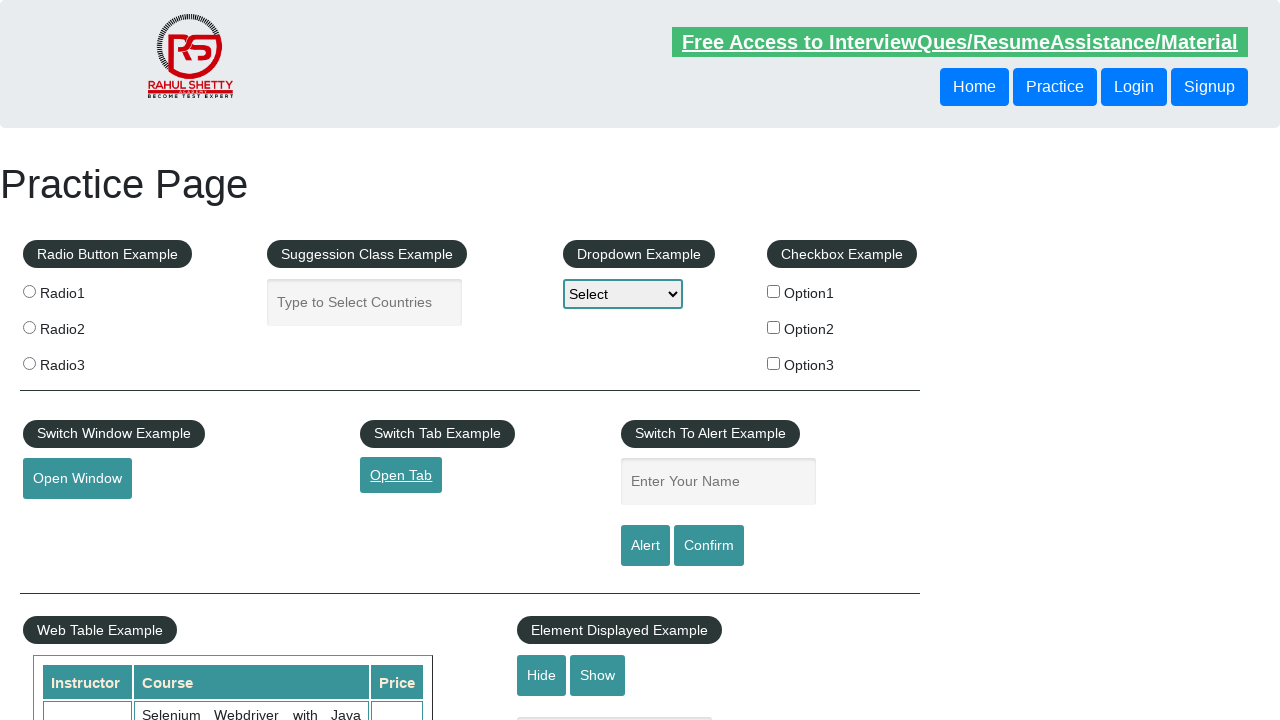

New tab loaded successfully
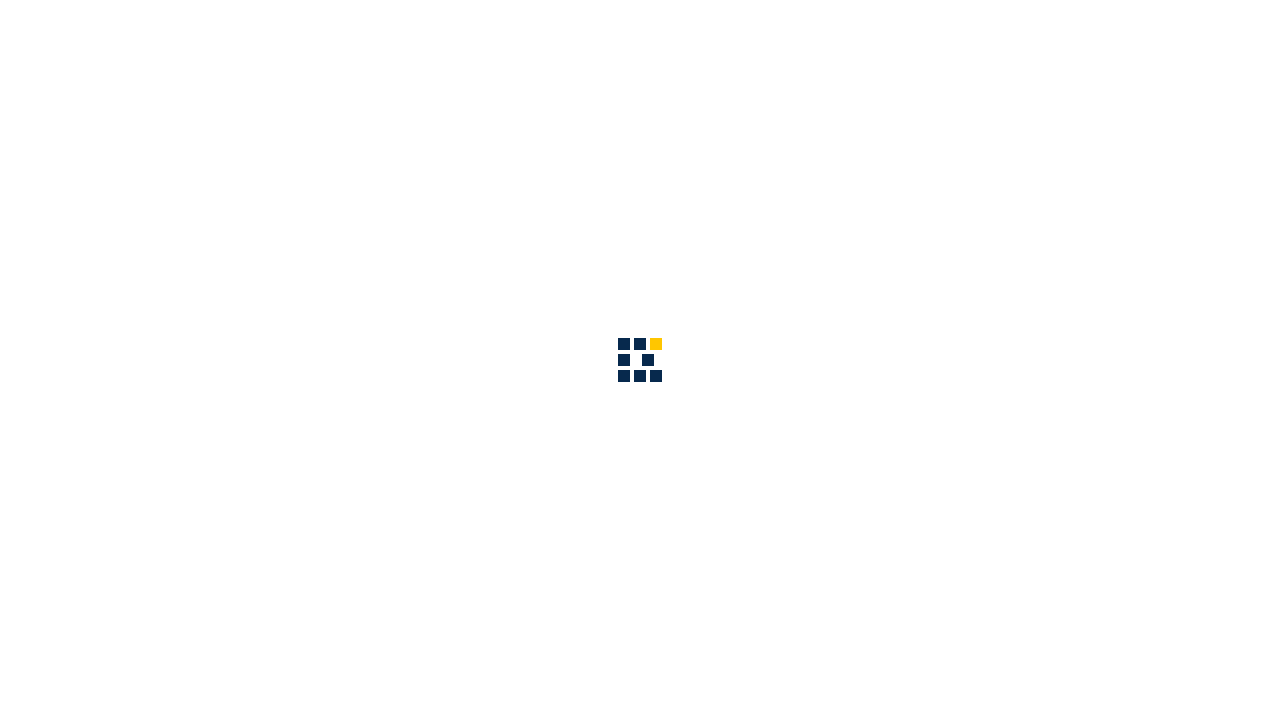

Closed the new tab
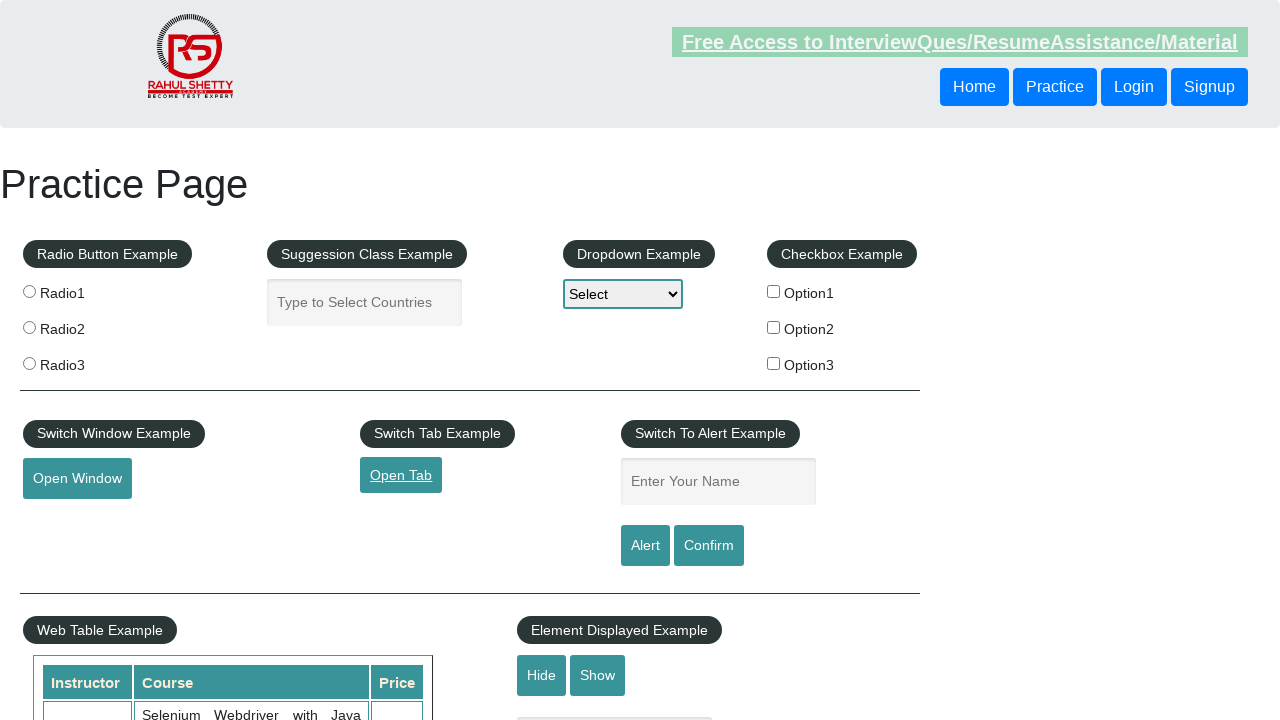

Original page is still loaded and active after closing new tab
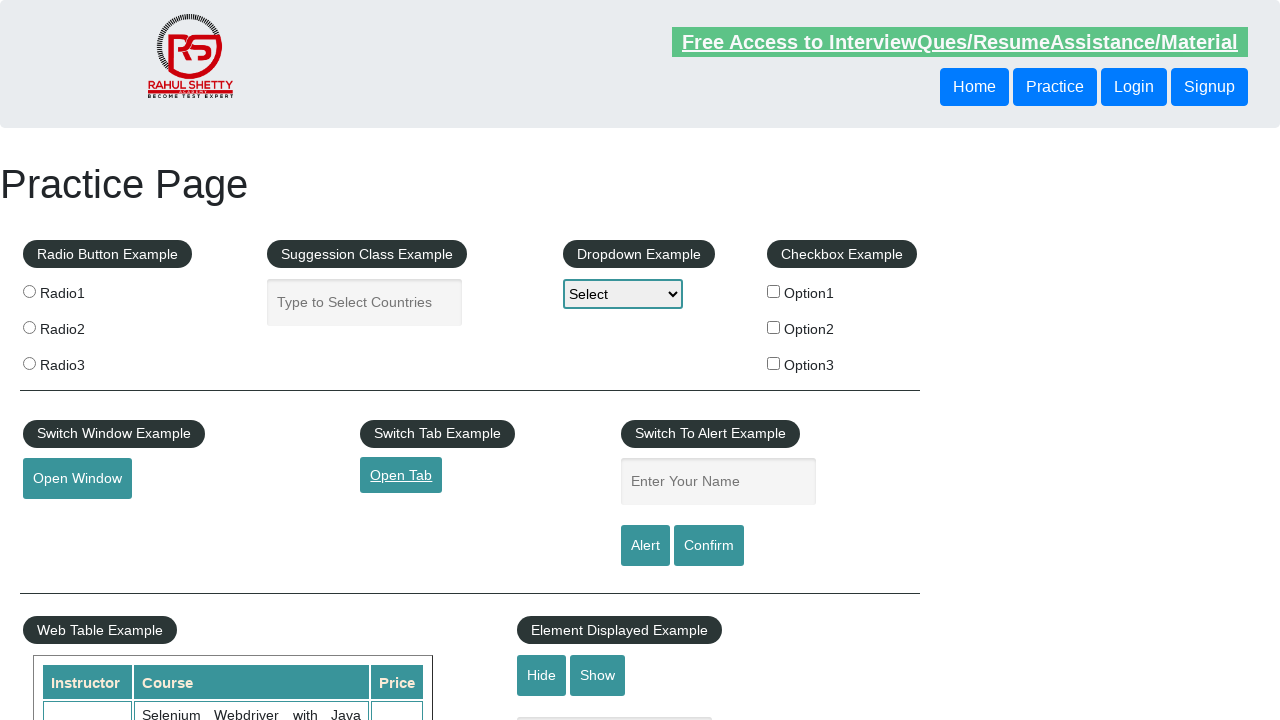

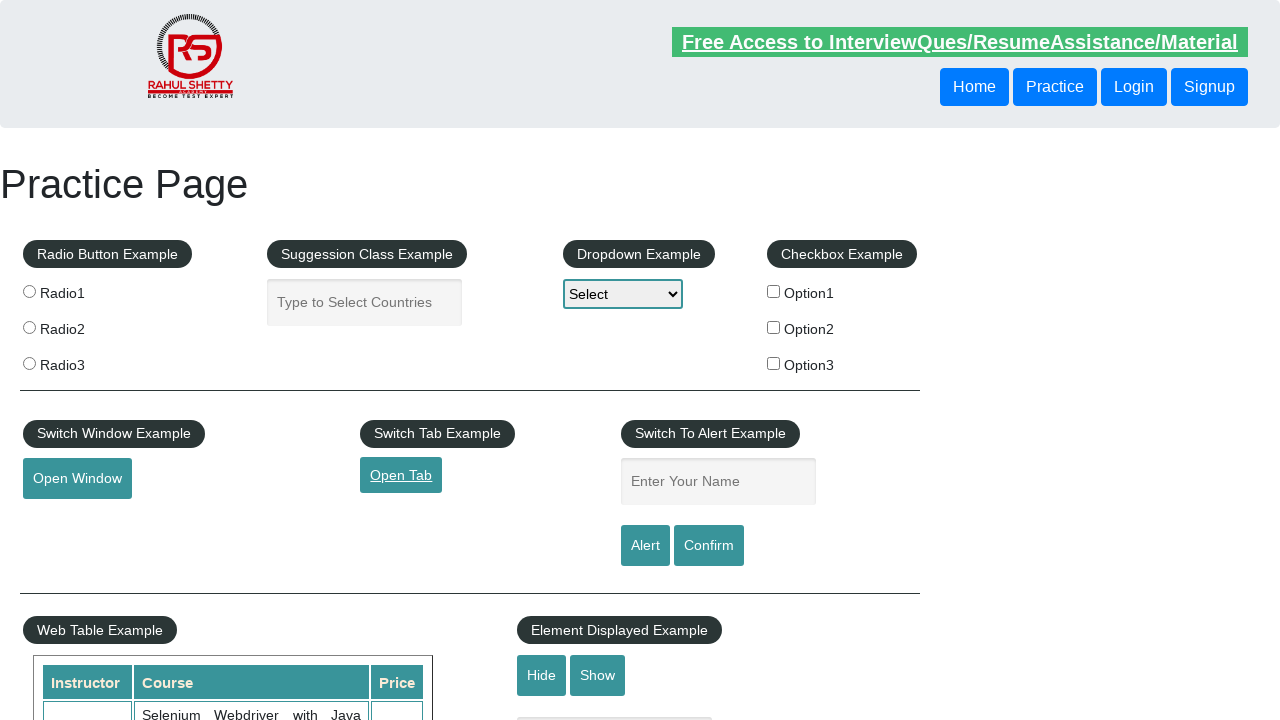